Tests tag navigation functionality by clicking on various tag links including CSS, Emoji, HTML, Markdown, Privacy, Shortcodes, Text, and Themes tags on the about page

Starting URL: https://lennertamas.github.io/blondesite/about/

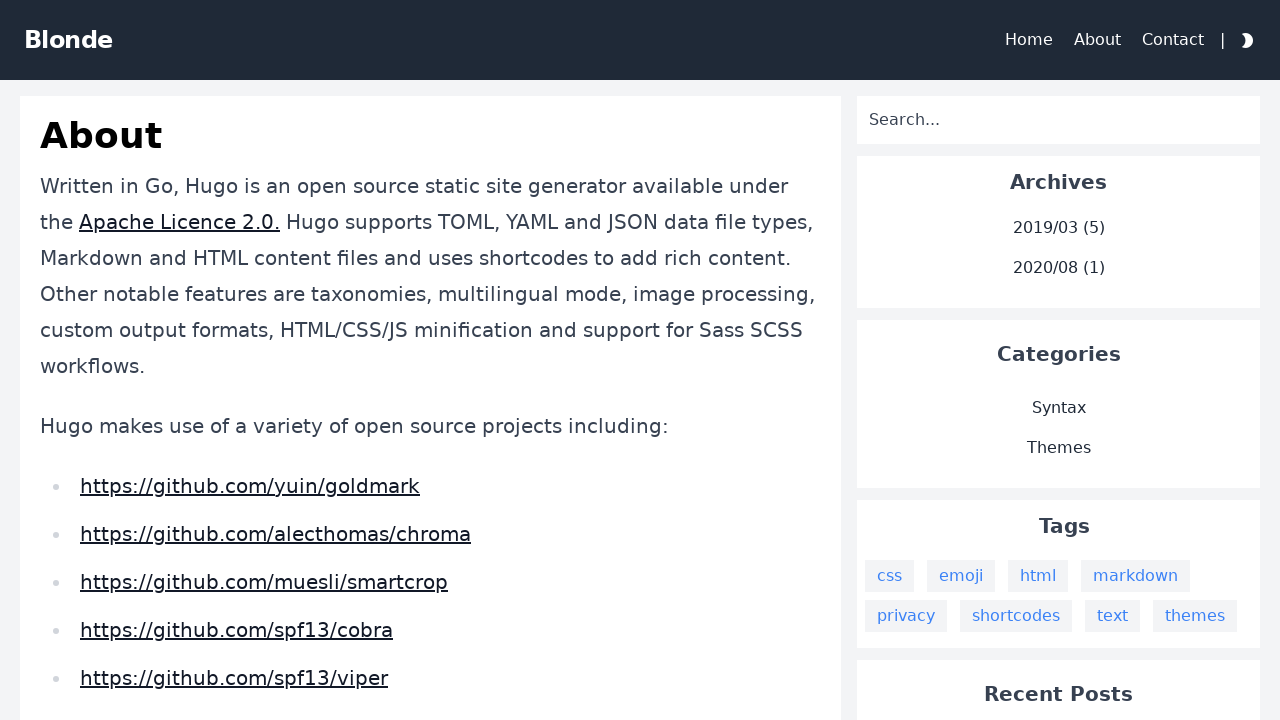

Clicked CSS tag link at (890, 576) on xpath=//*[@id="content"]/div/div/div[2]/div[4]/div/a[1]
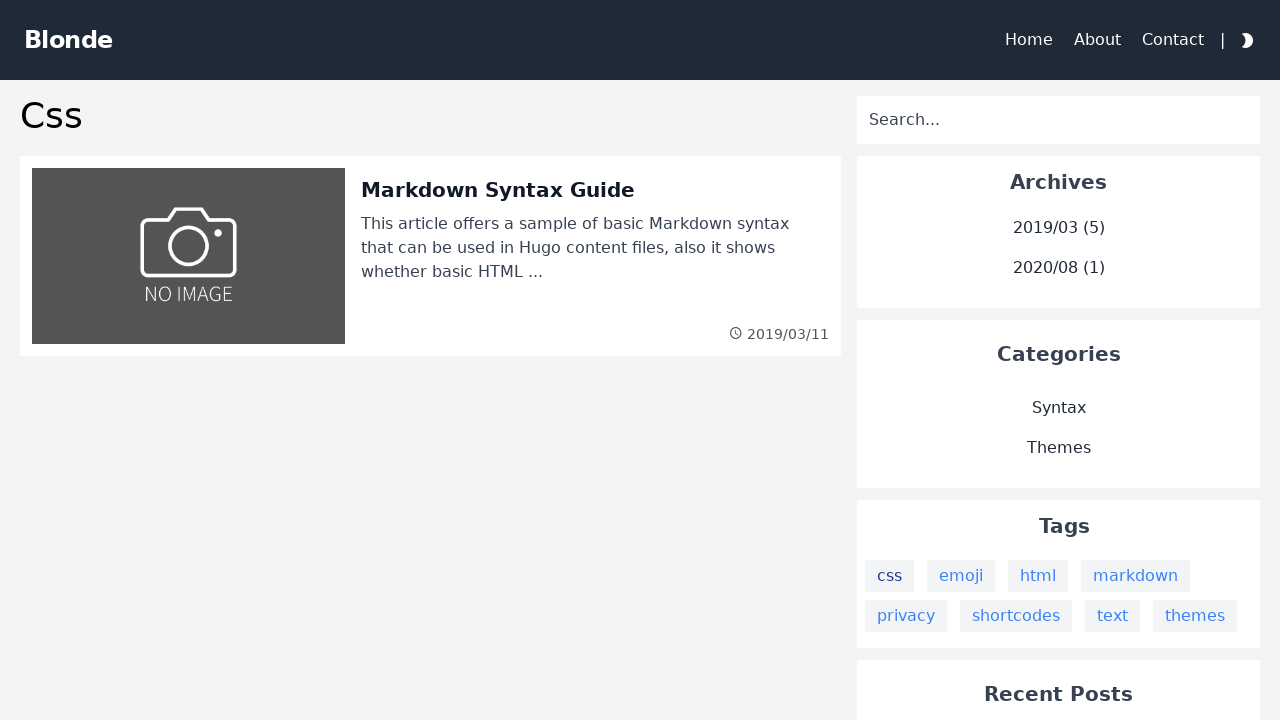

Navigated back to about page from CSS tag
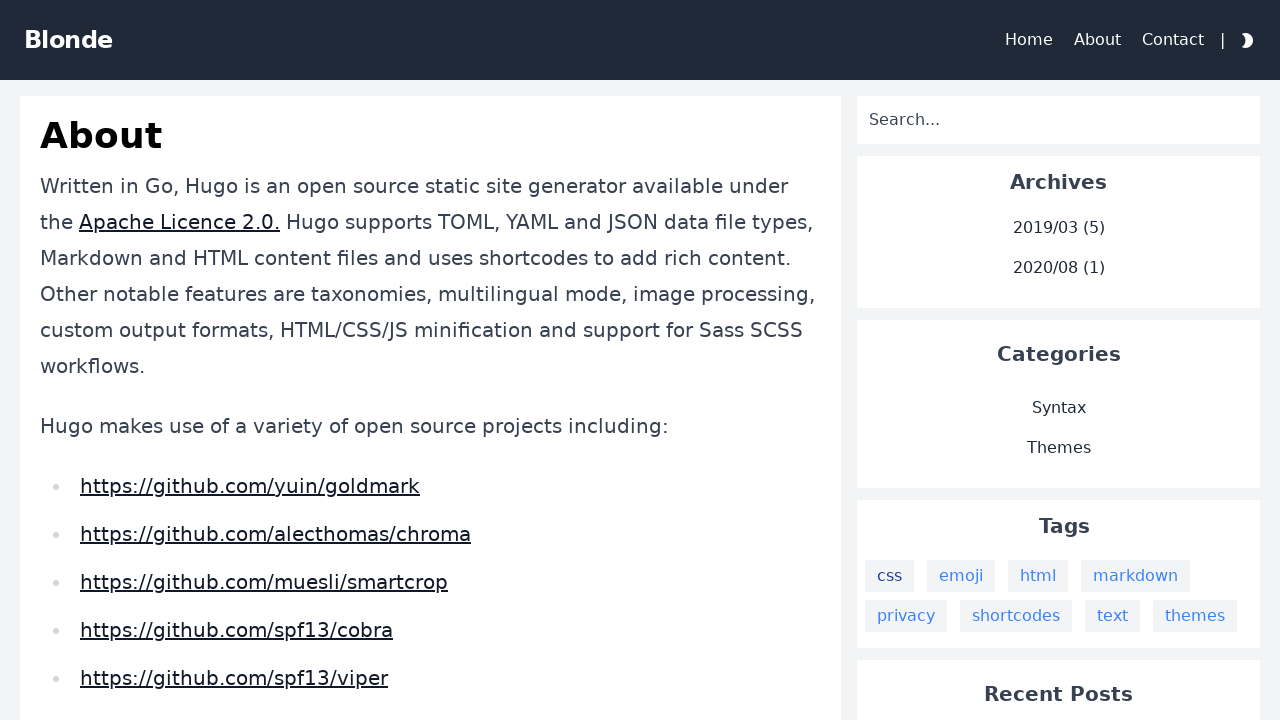

Clicked Emoji tag link at (961, 576) on xpath=//*[@id="content"]/div/div/div[2]/div[4]/div/a[2]
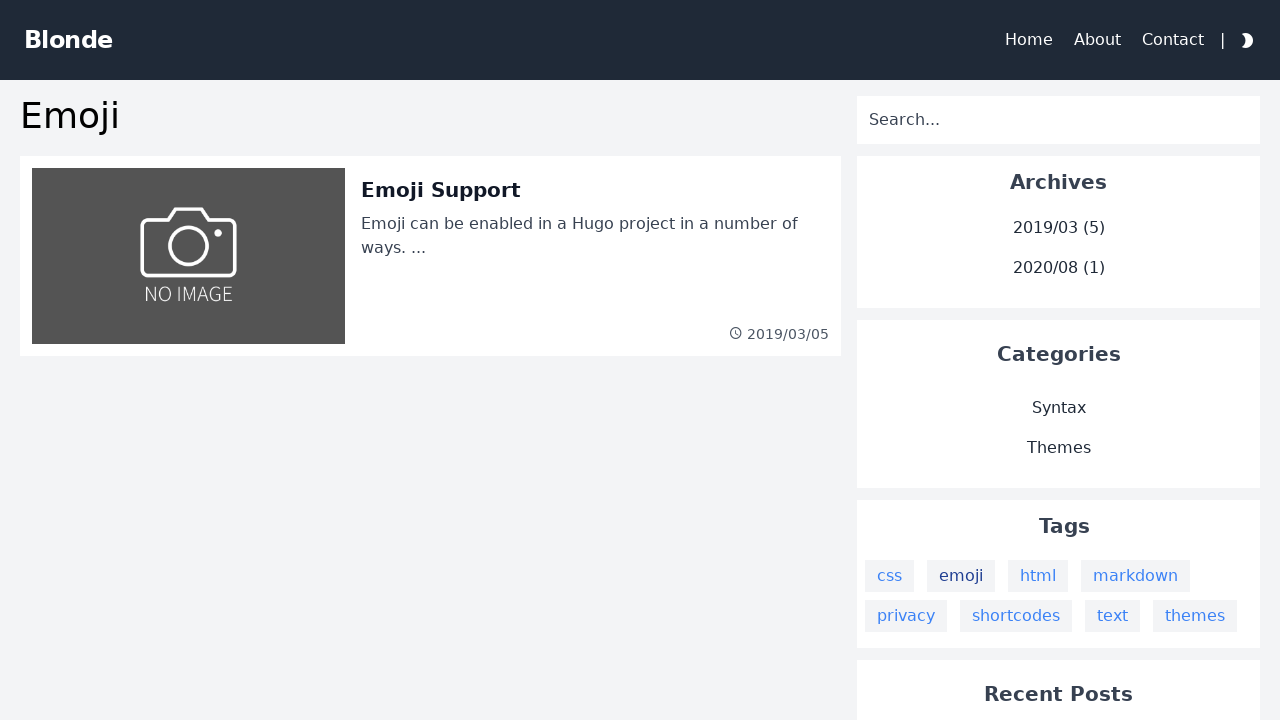

Navigated back to about page from Emoji tag
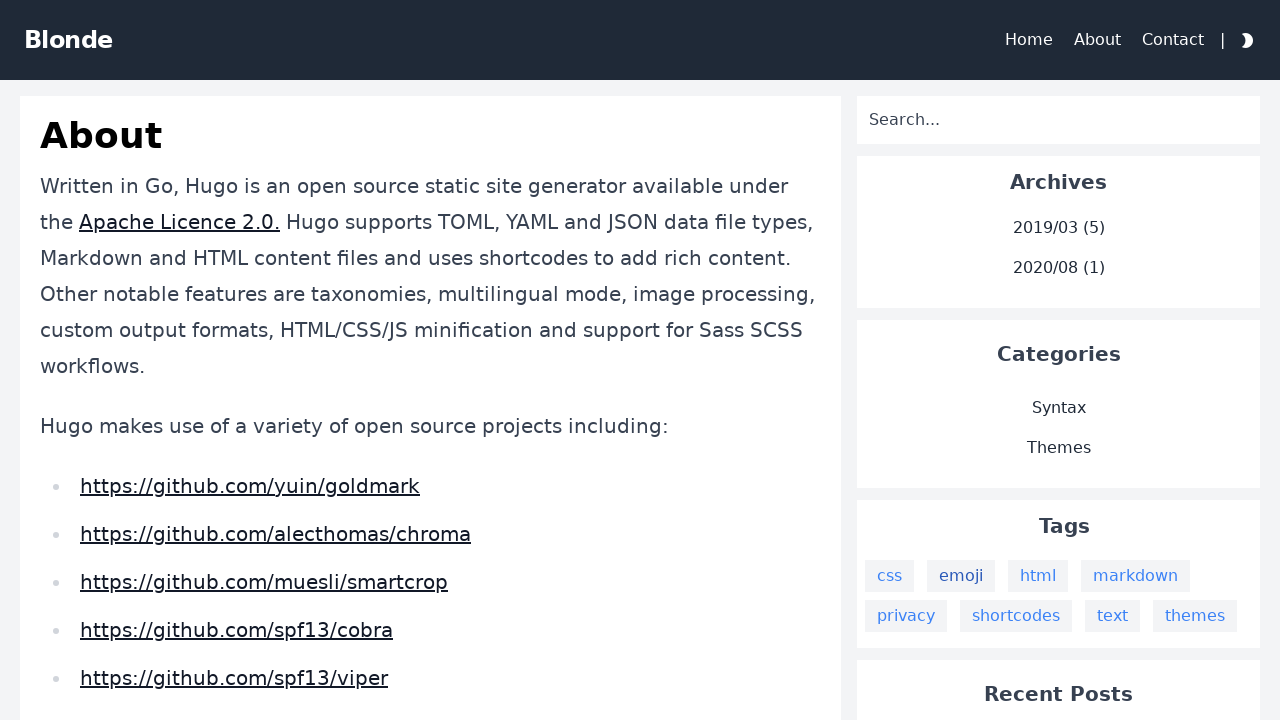

Clicked HTML tag link at (1038, 576) on xpath=//*[@id="content"]/div/div/div[2]/div[4]/div/a[3]
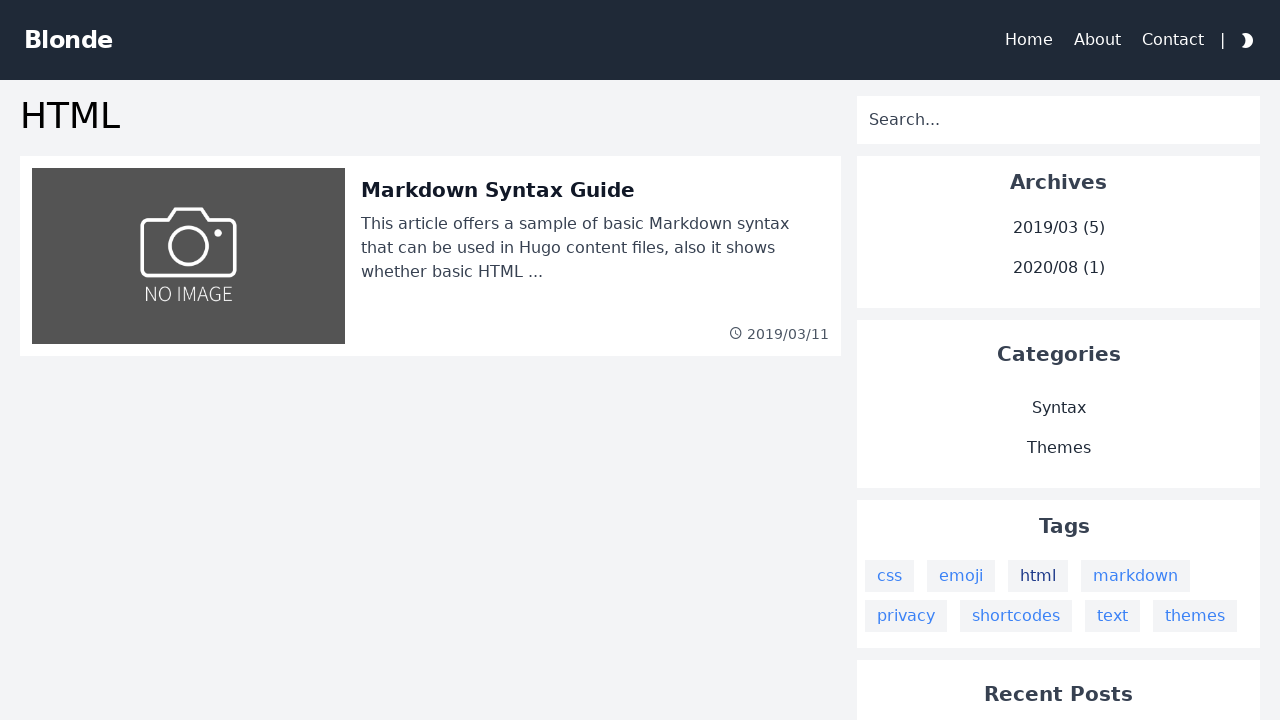

Navigated back to about page from HTML tag
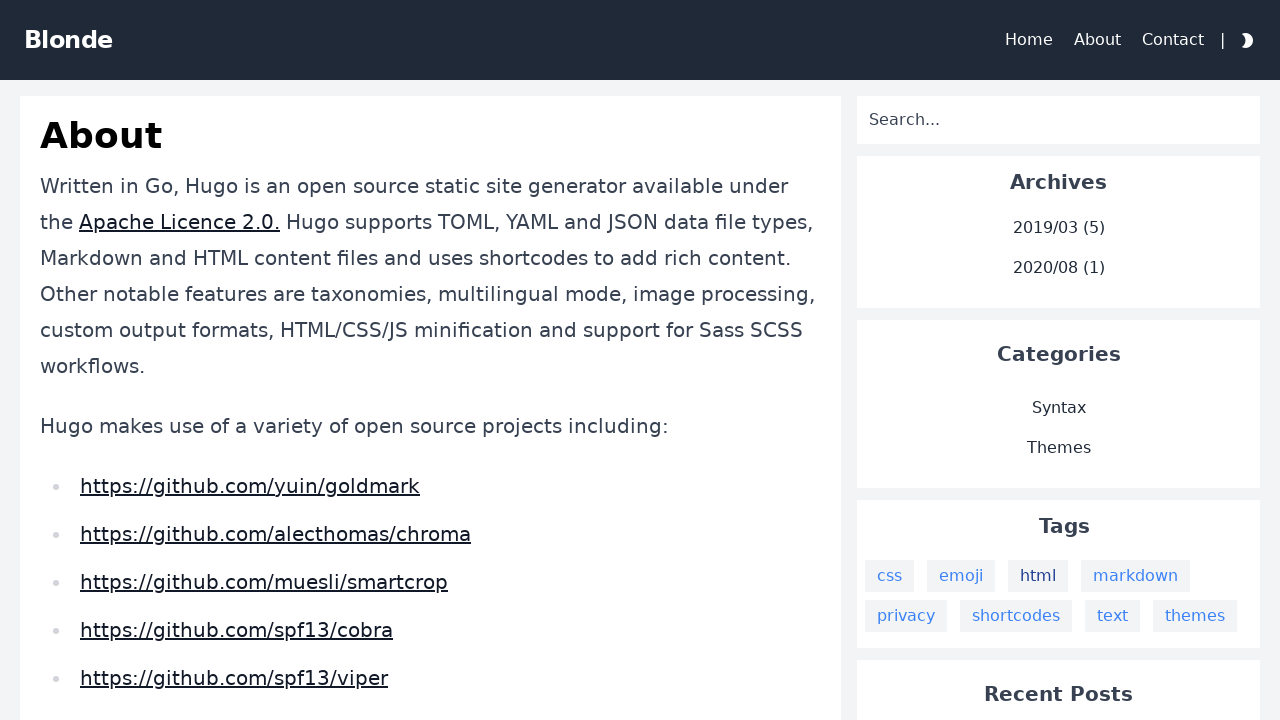

Clicked Markdown tag link at (1136, 576) on xpath=//*[@id="content"]/div/div/div[2]/div[4]/div/a[4]
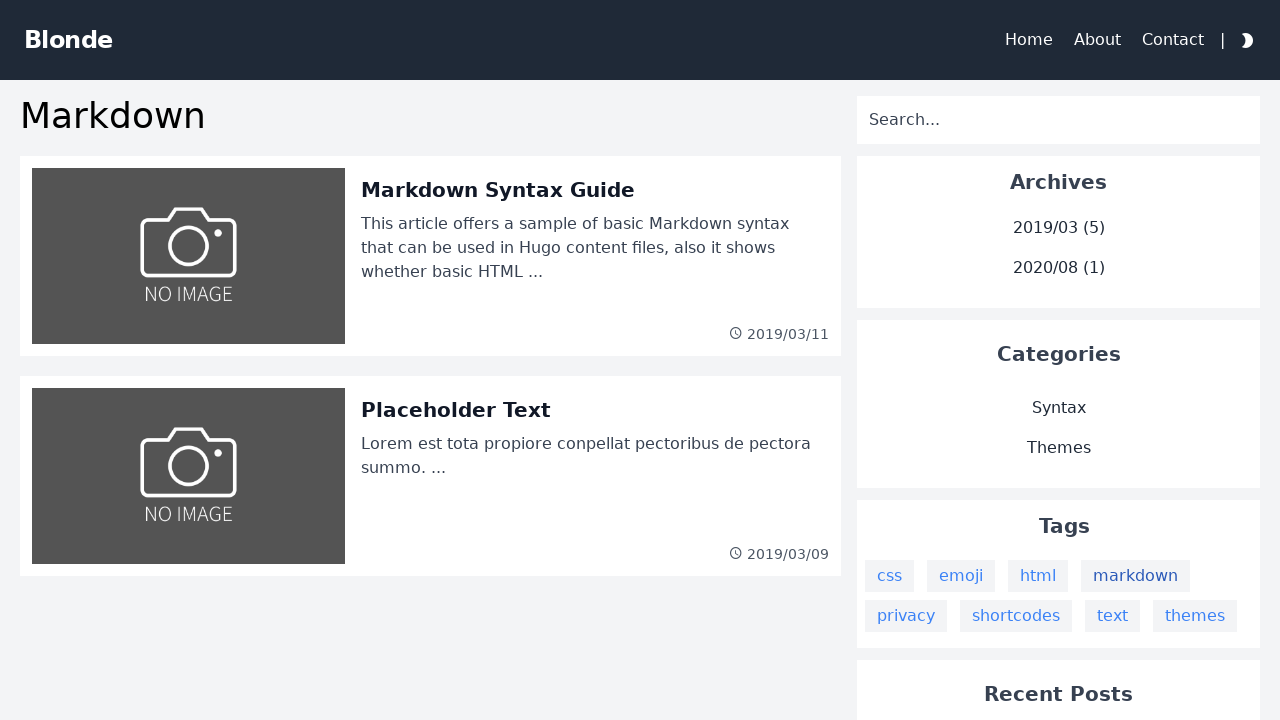

Navigated back to about page from Markdown tag
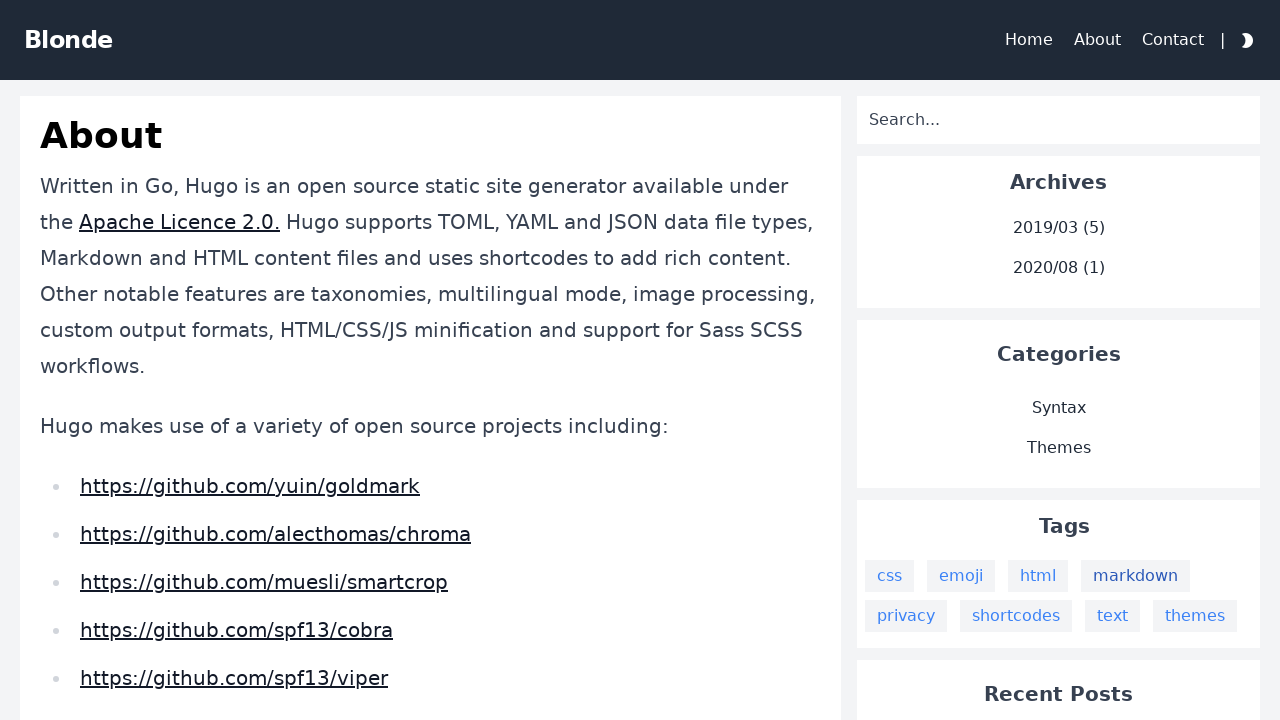

Clicked Privacy tag link at (906, 616) on xpath=//*[@id="content"]/div/div/div[2]/div[4]/div/a[5]
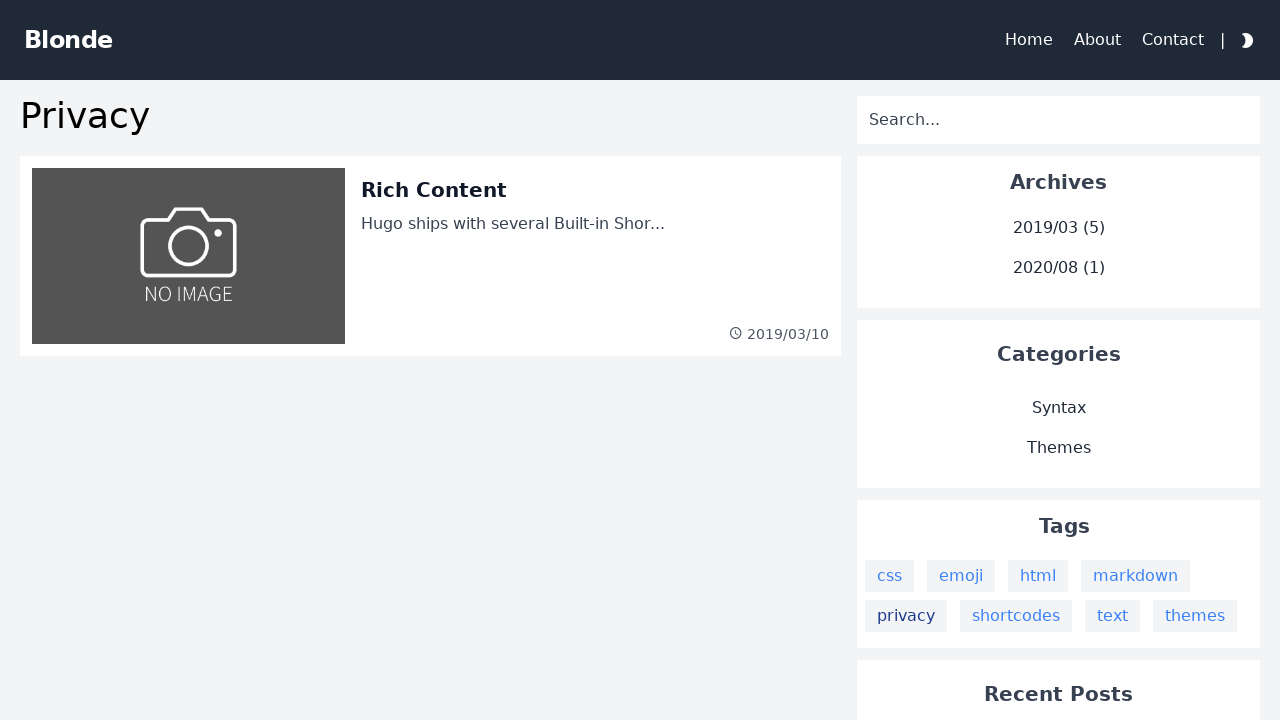

Navigated back to about page from Privacy tag
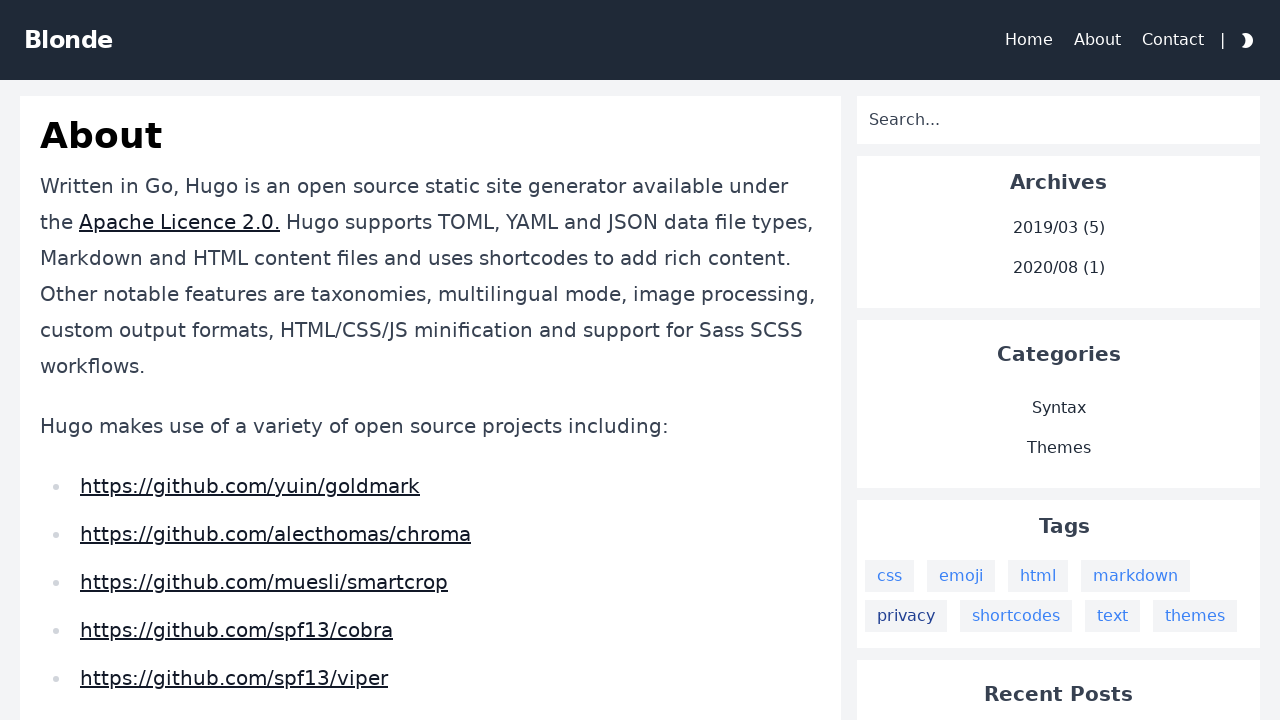

Clicked Shortcodes tag link at (1016, 616) on xpath=//*[@id="content"]/div/div/div[2]/div[4]/div/a[6]
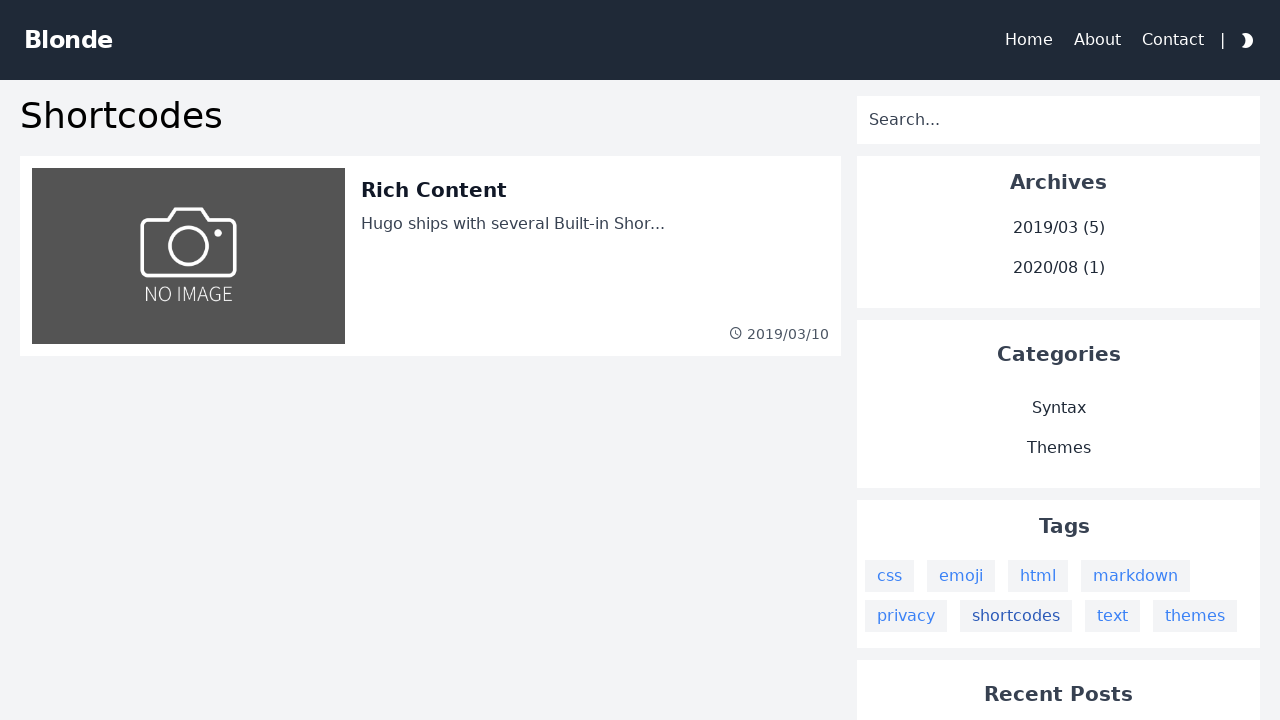

Navigated back to about page from Shortcodes tag
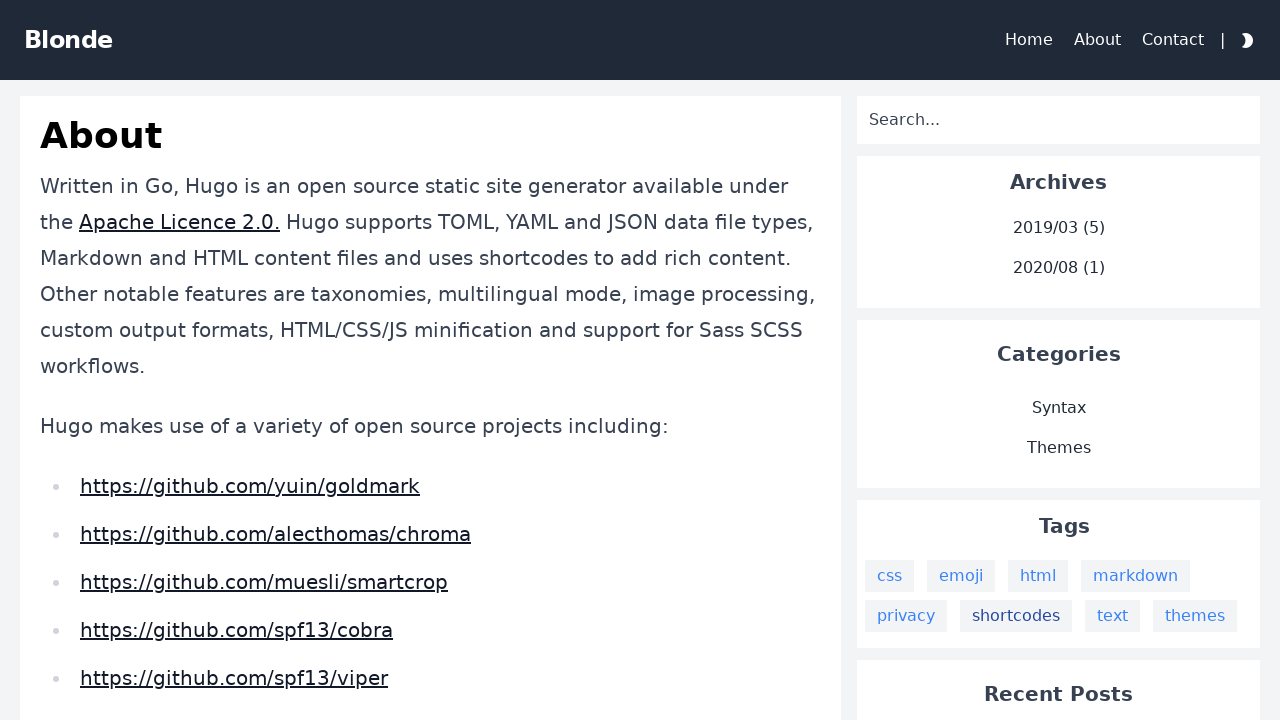

Clicked Text tag link at (1113, 616) on xpath=//*[@id="content"]/div/div/div[2]/div[4]/div/a[7]
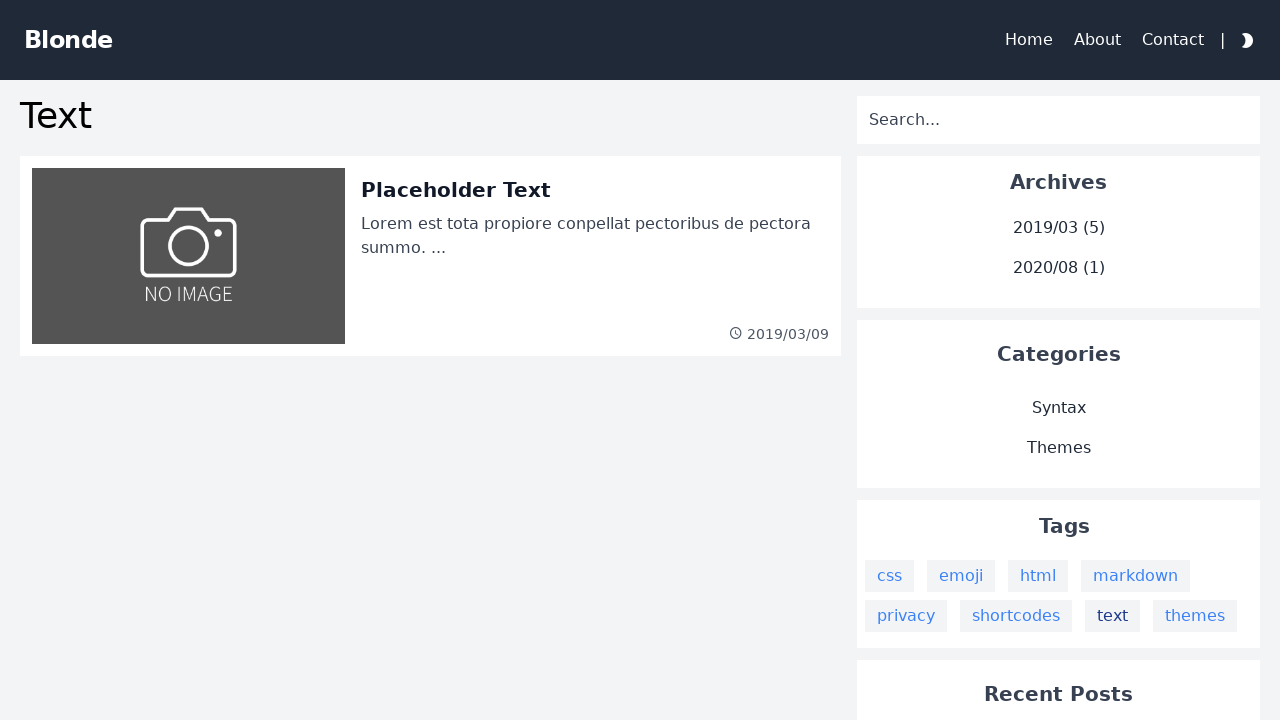

Navigated back to about page from Text tag
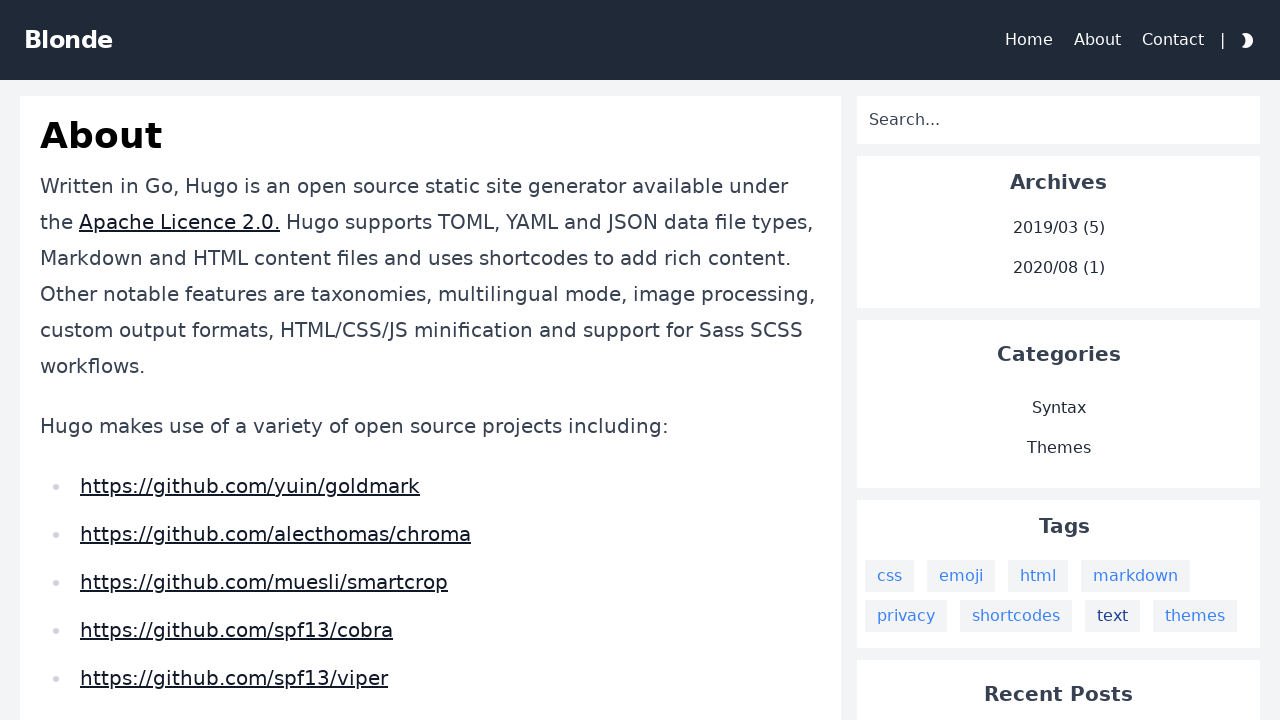

Clicked Themes tag link at (1195, 616) on xpath=//*[@id="content"]/div/div/div[2]/div[4]/div/a[8]
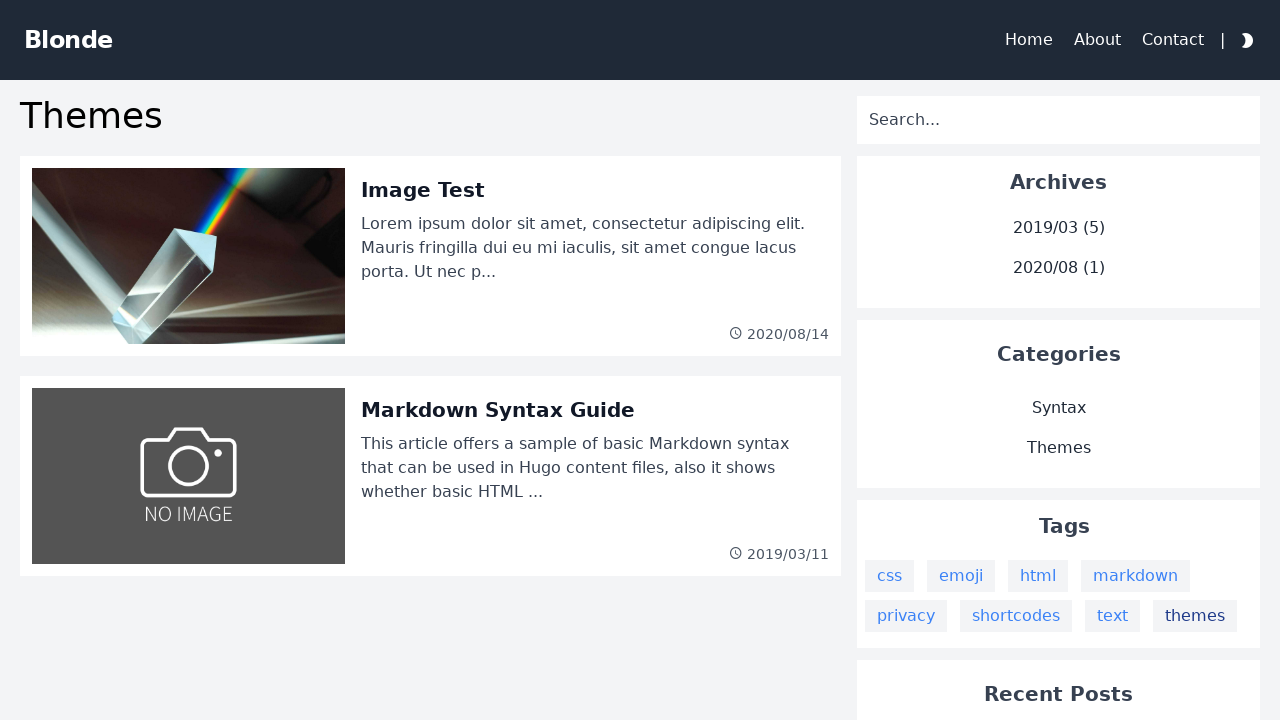

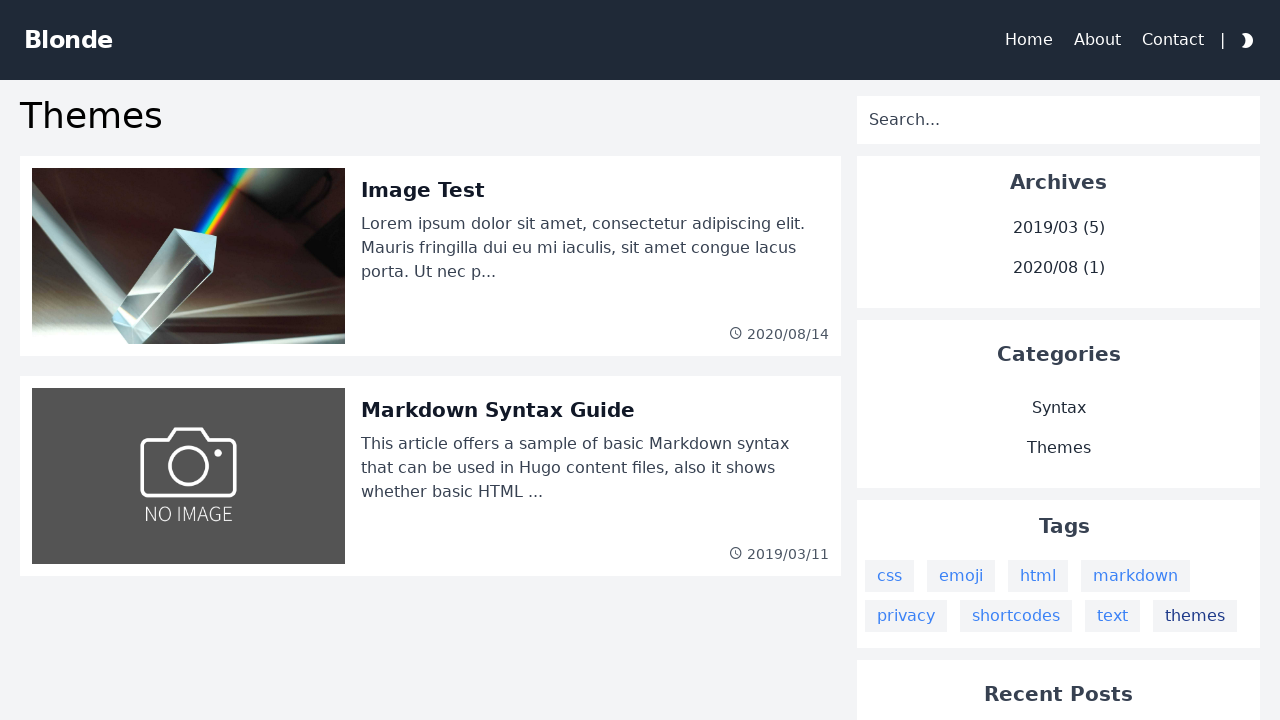